Tests opening footer links in new tabs by ctrl+clicking each link in the first footer column and verifying all tabs opened successfully

Starting URL: https://toolsqa.com/

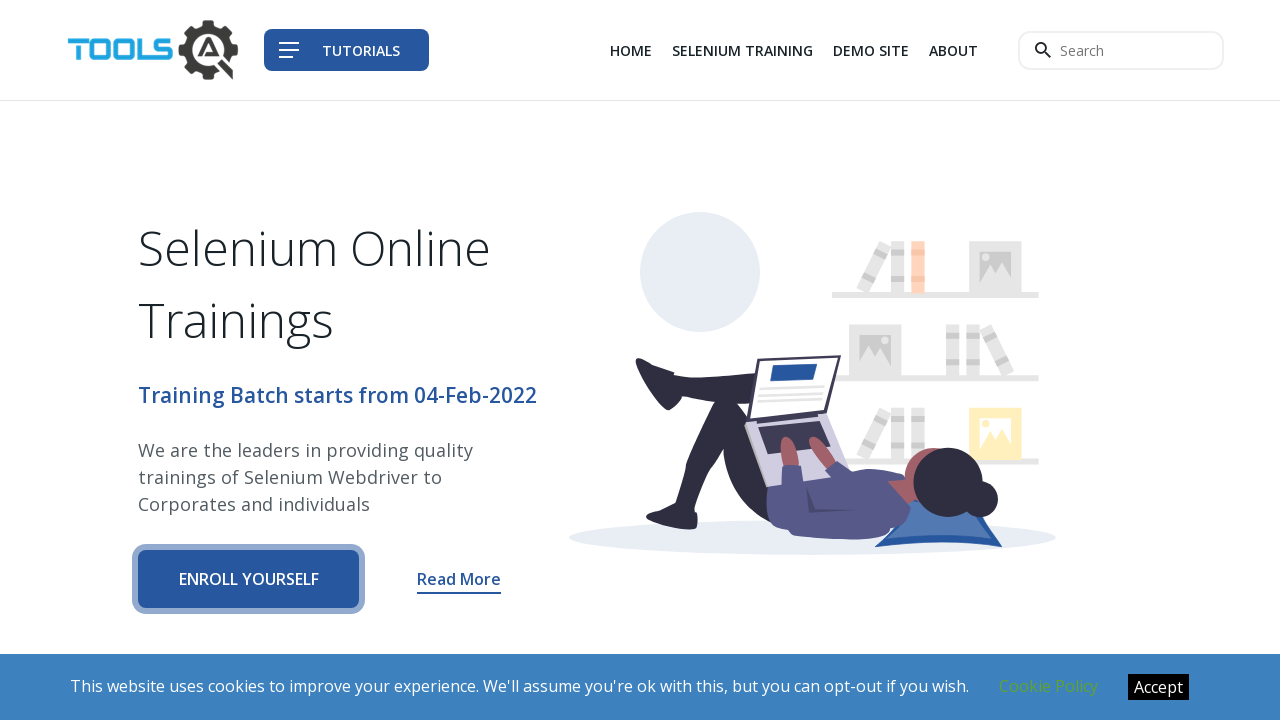

Counted total links on page: 107
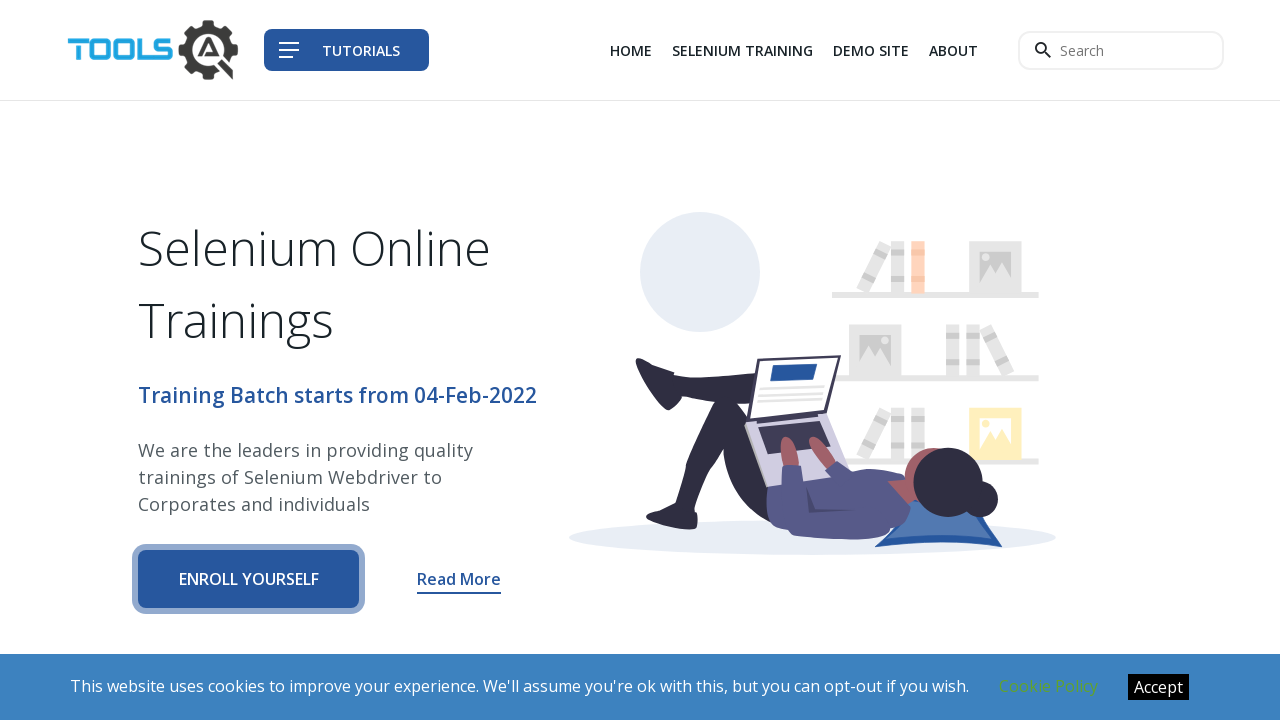

Located footer section (.links-wrapper)
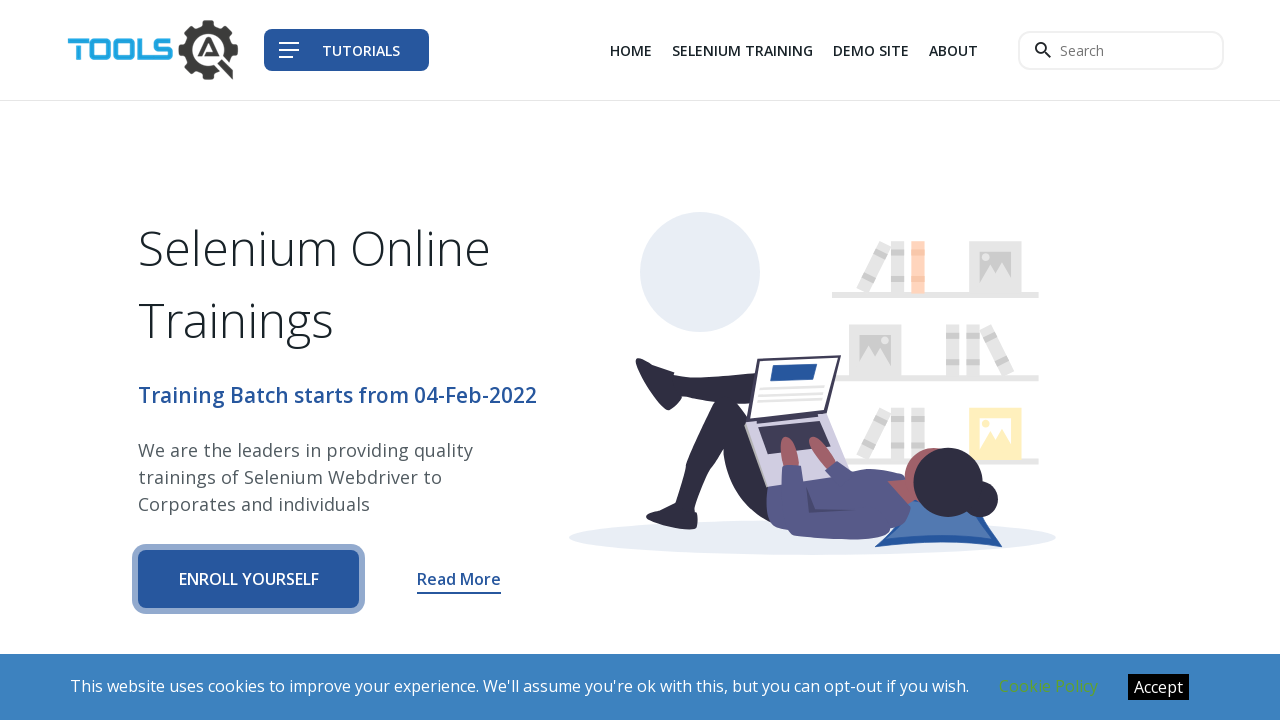

Counted links in footer section: 24
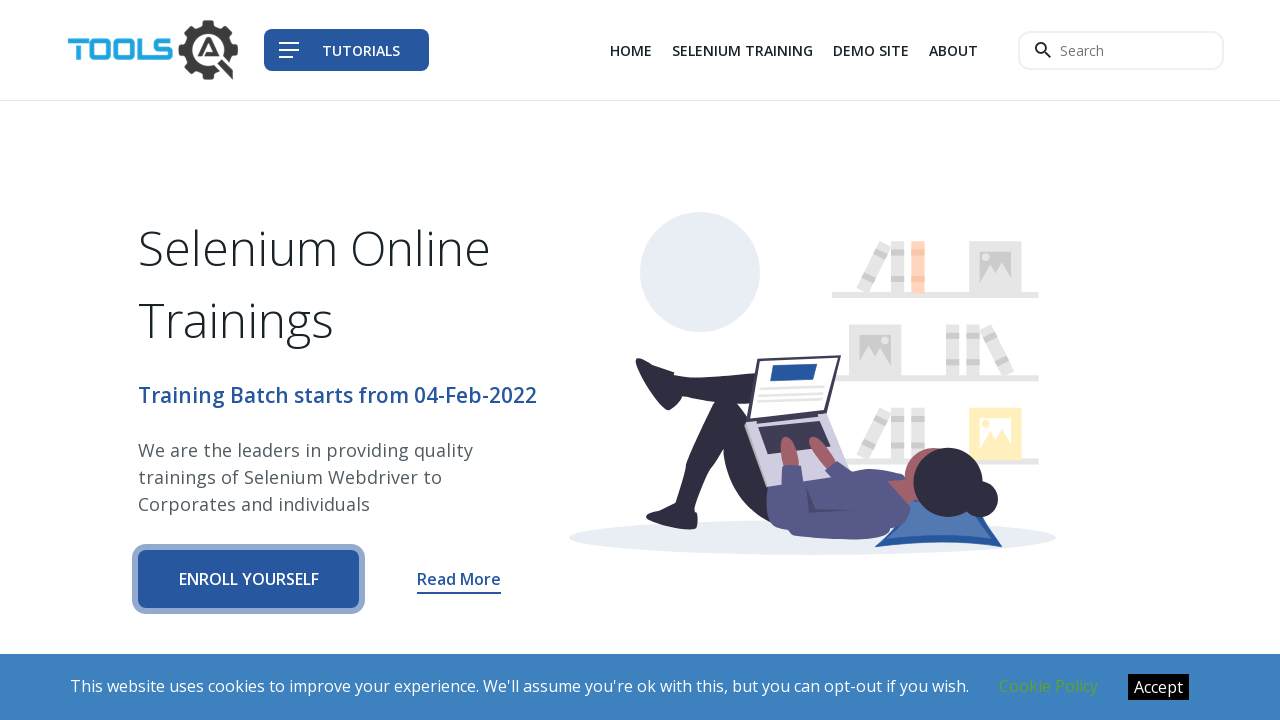

Located first footer column (.col-sm-6)
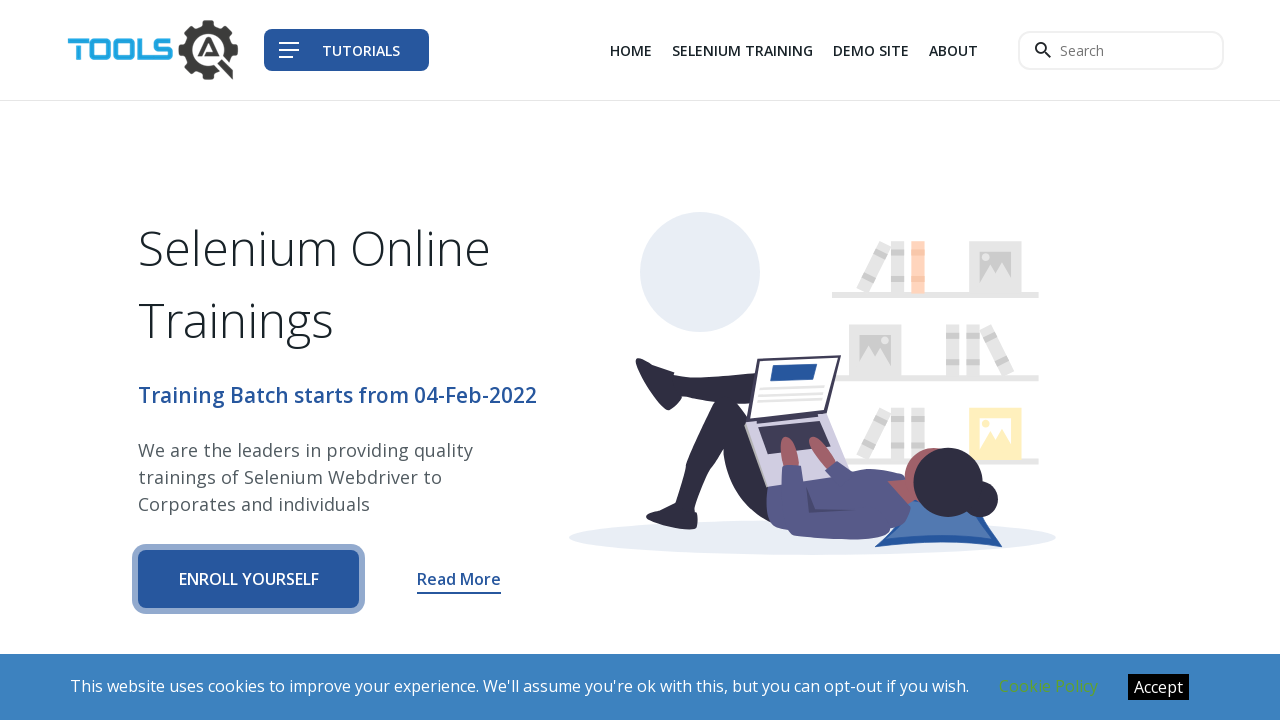

Counted links in first footer column: 5
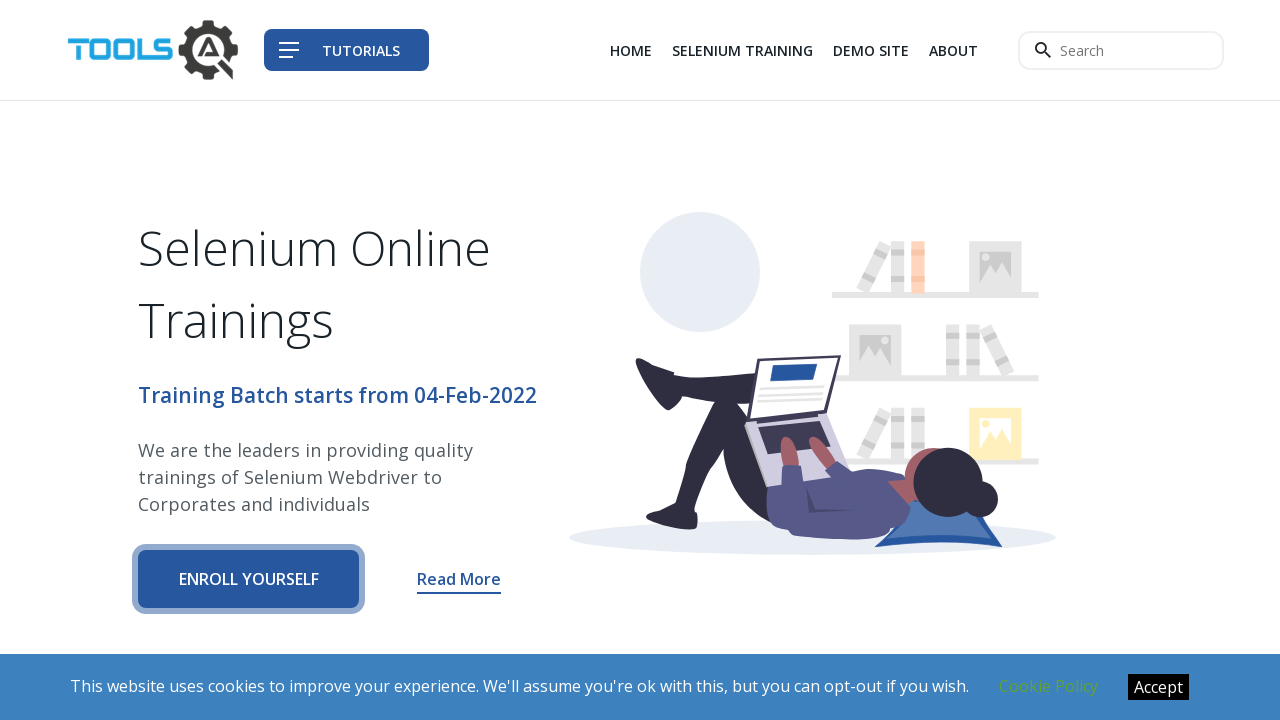

Retrieved all 5 links from first footer column
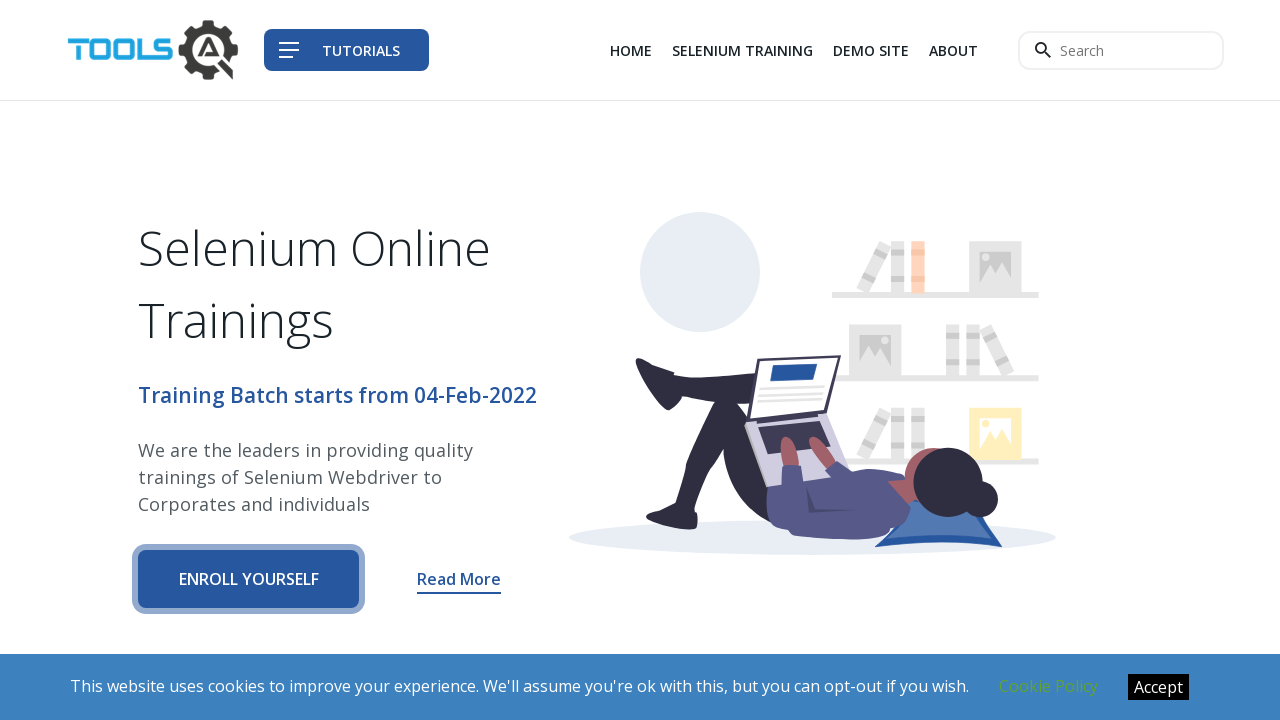

Ctrl+clicked footer link to open in new tab at (245, 361) on .links-wrapper >> .col-sm-6 >> nth=0 >> a >> nth=0
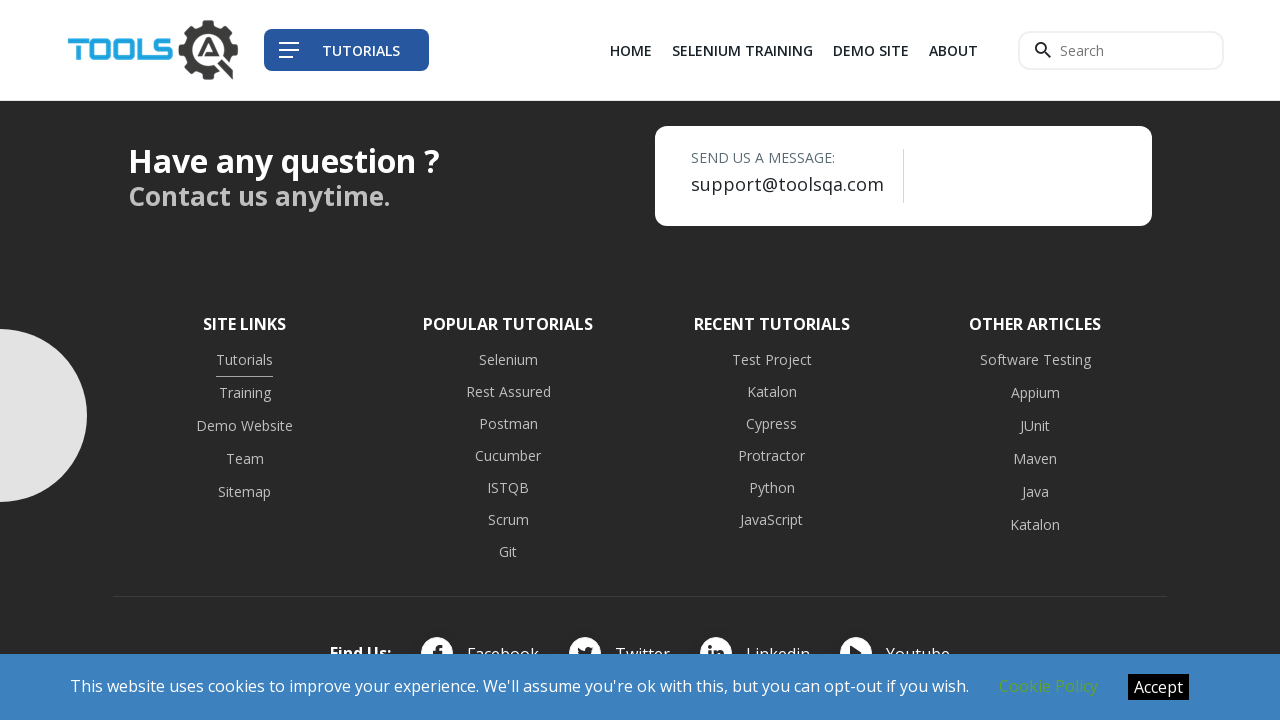

Waited 1000ms for tab to load
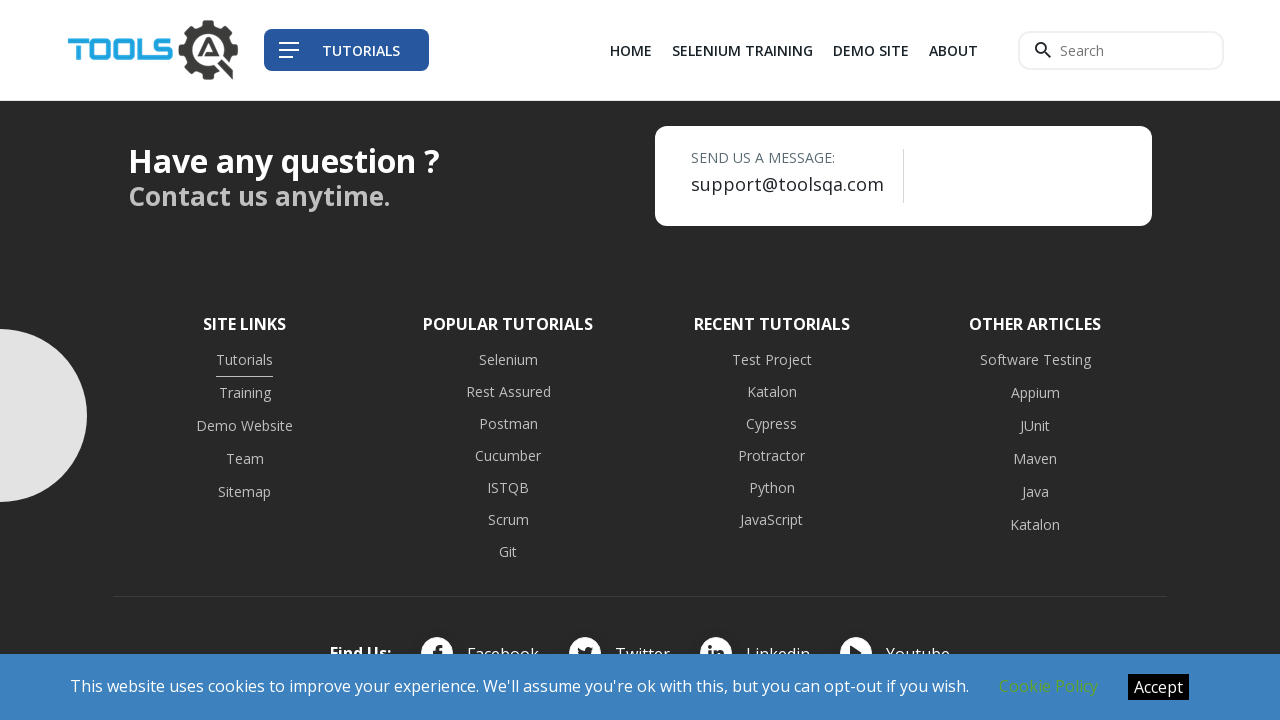

Ctrl+clicked footer link to open in new tab at (245, 394) on .links-wrapper >> .col-sm-6 >> nth=0 >> a >> nth=1
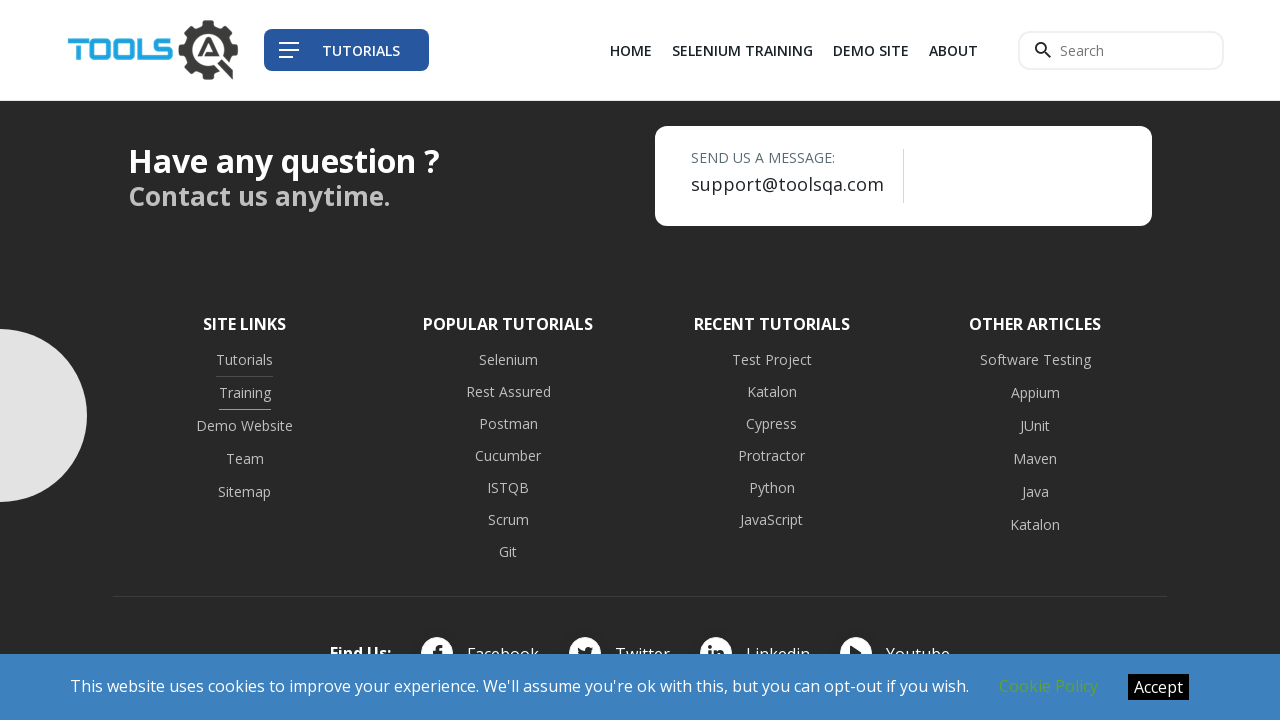

Waited 1000ms for tab to load
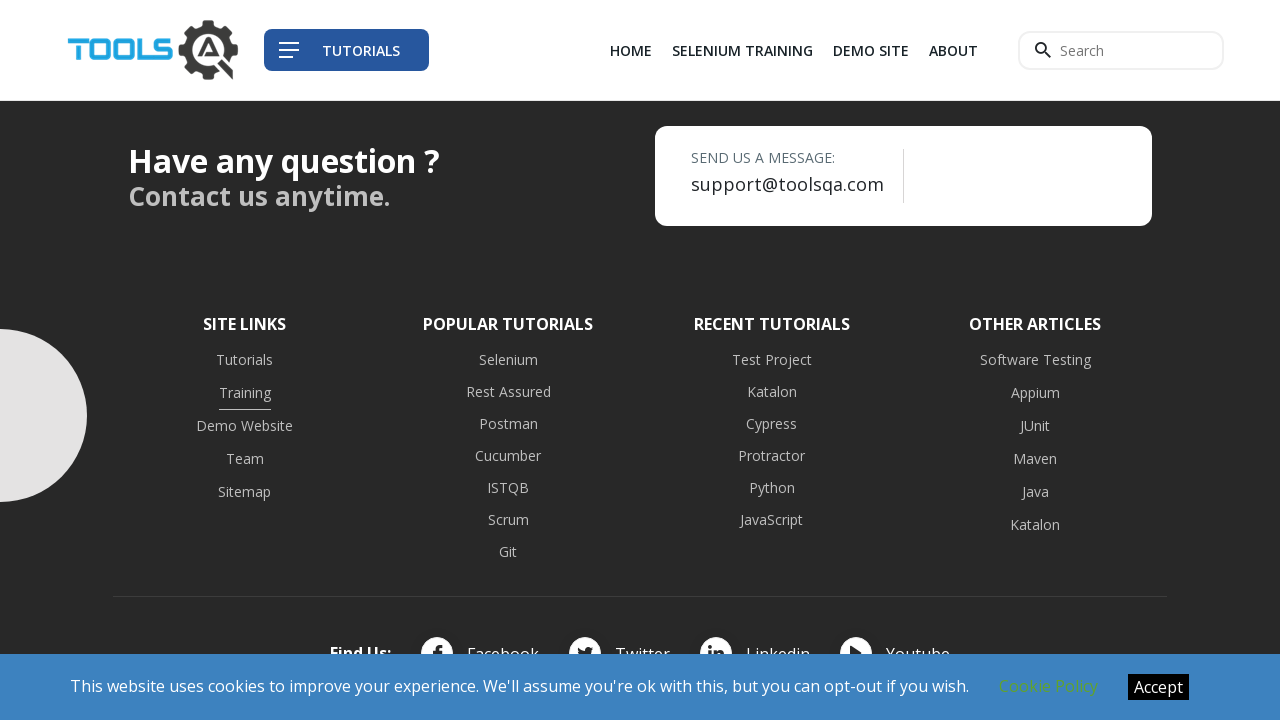

Ctrl+clicked footer link to open in new tab at (245, 427) on .links-wrapper >> .col-sm-6 >> nth=0 >> a >> nth=2
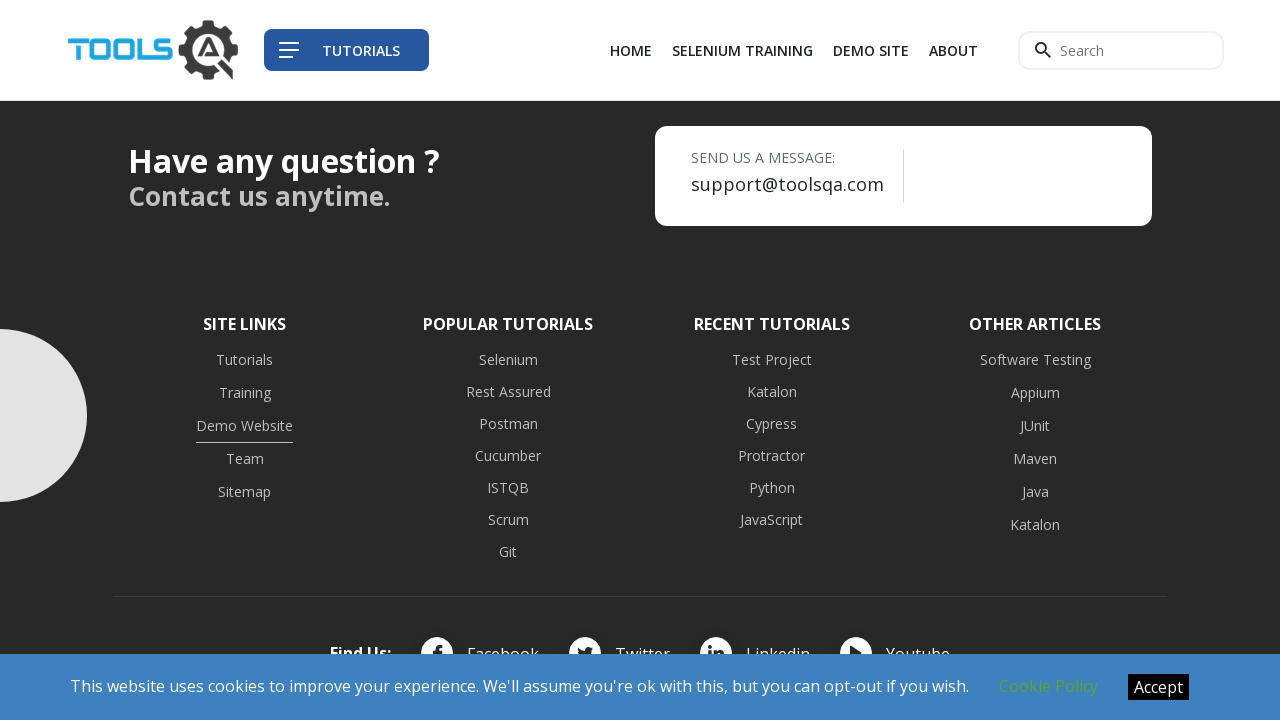

Waited 1000ms for tab to load
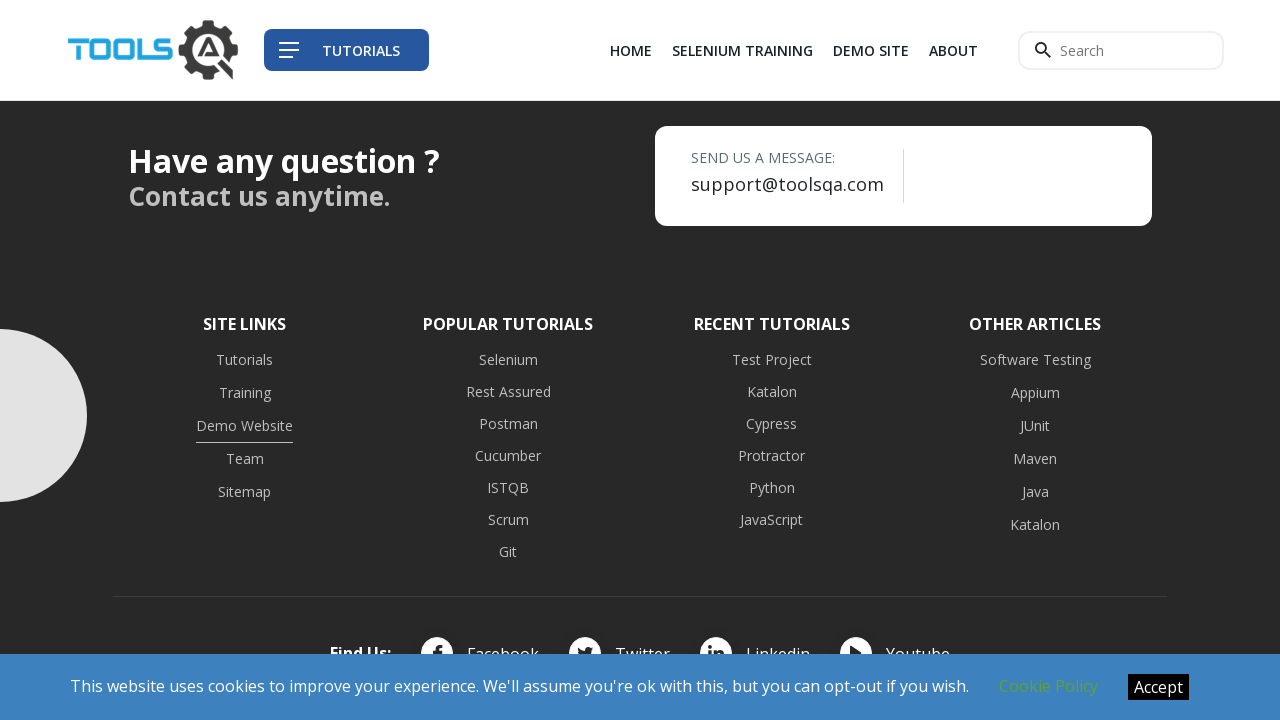

Ctrl+clicked footer link to open in new tab at (245, 460) on .links-wrapper >> .col-sm-6 >> nth=0 >> a >> nth=3
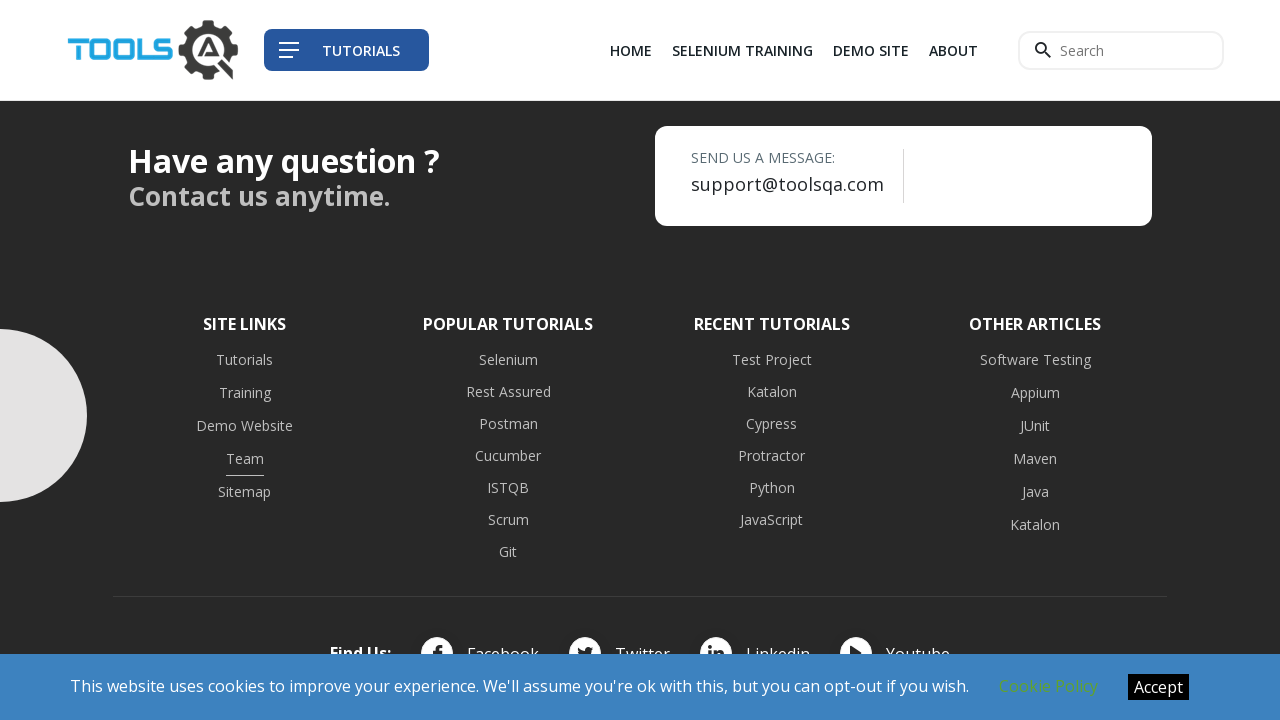

Waited 1000ms for tab to load
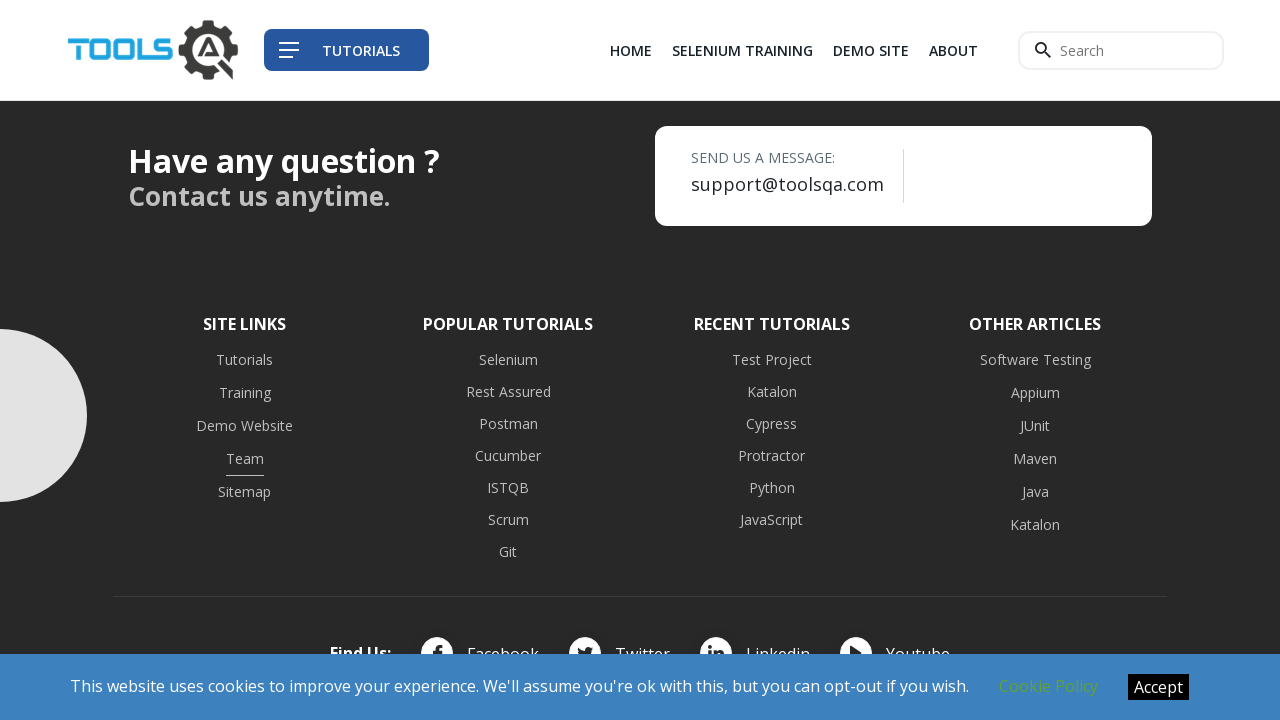

Ctrl+clicked footer link to open in new tab at (245, 493) on .links-wrapper >> .col-sm-6 >> nth=0 >> a >> nth=4
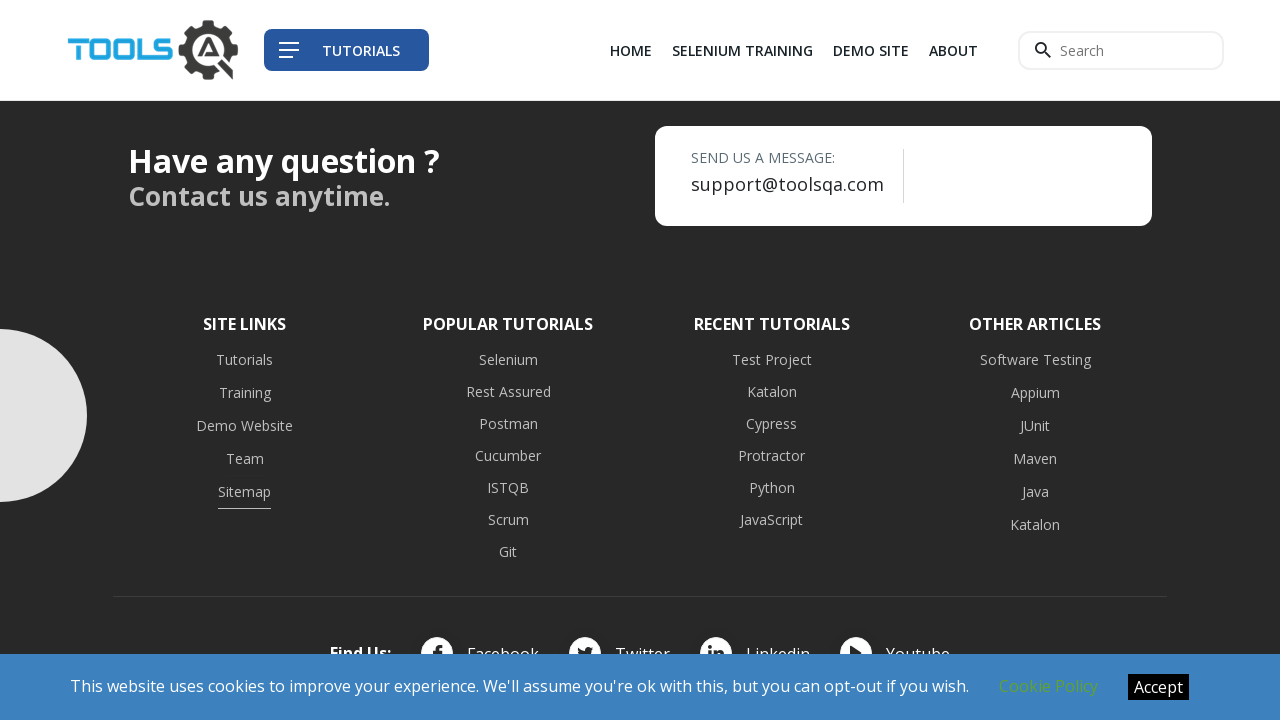

Waited 1000ms for tab to load
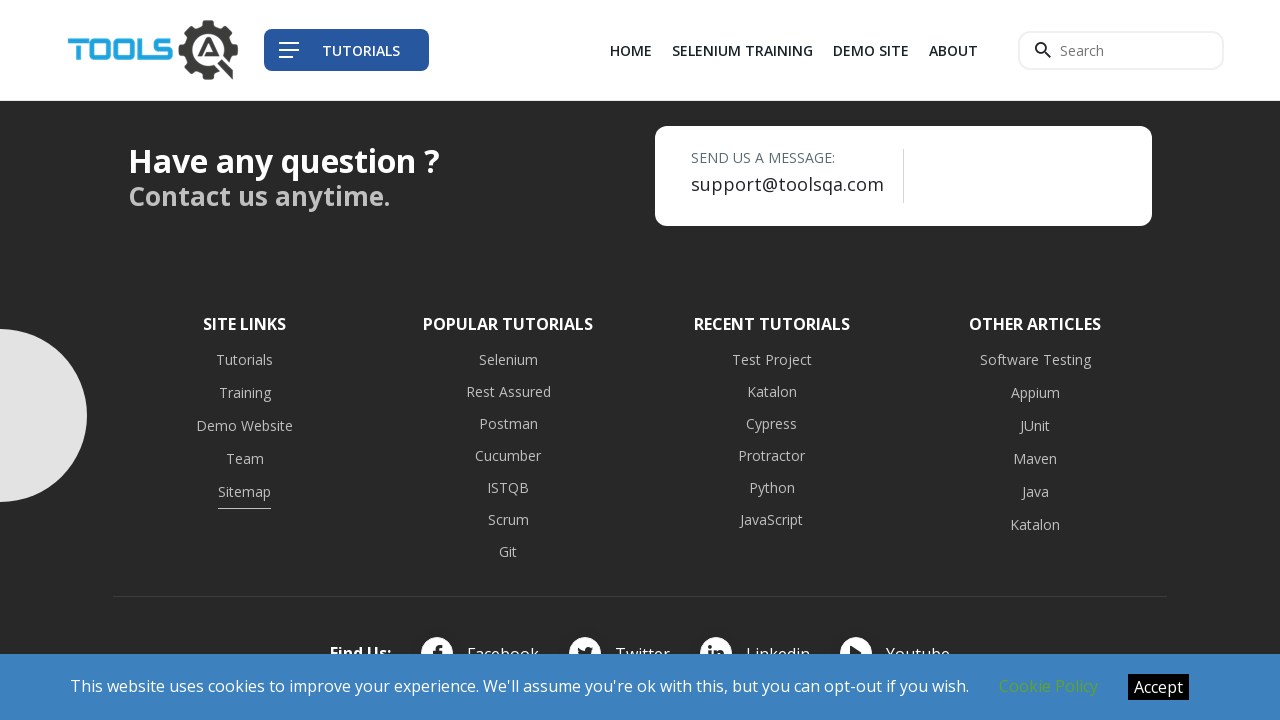

Retrieved all open tabs: 6 tabs total
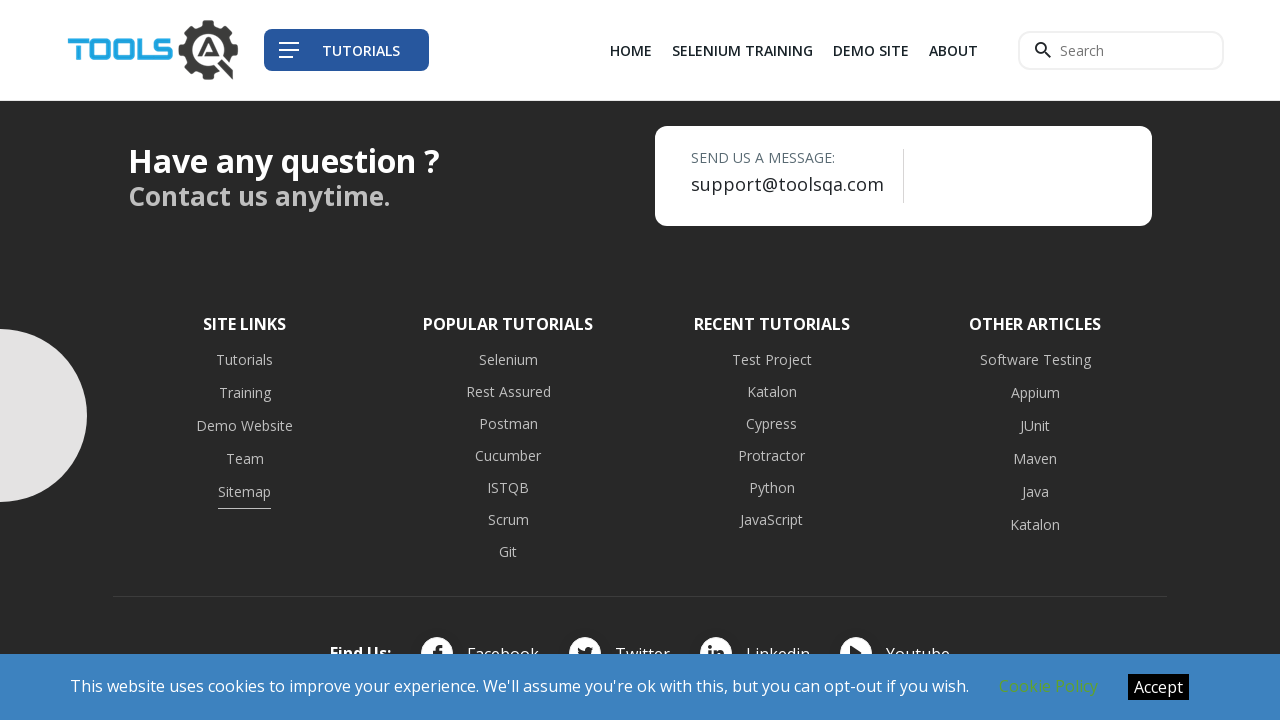

Tab opened with title: Tools QA
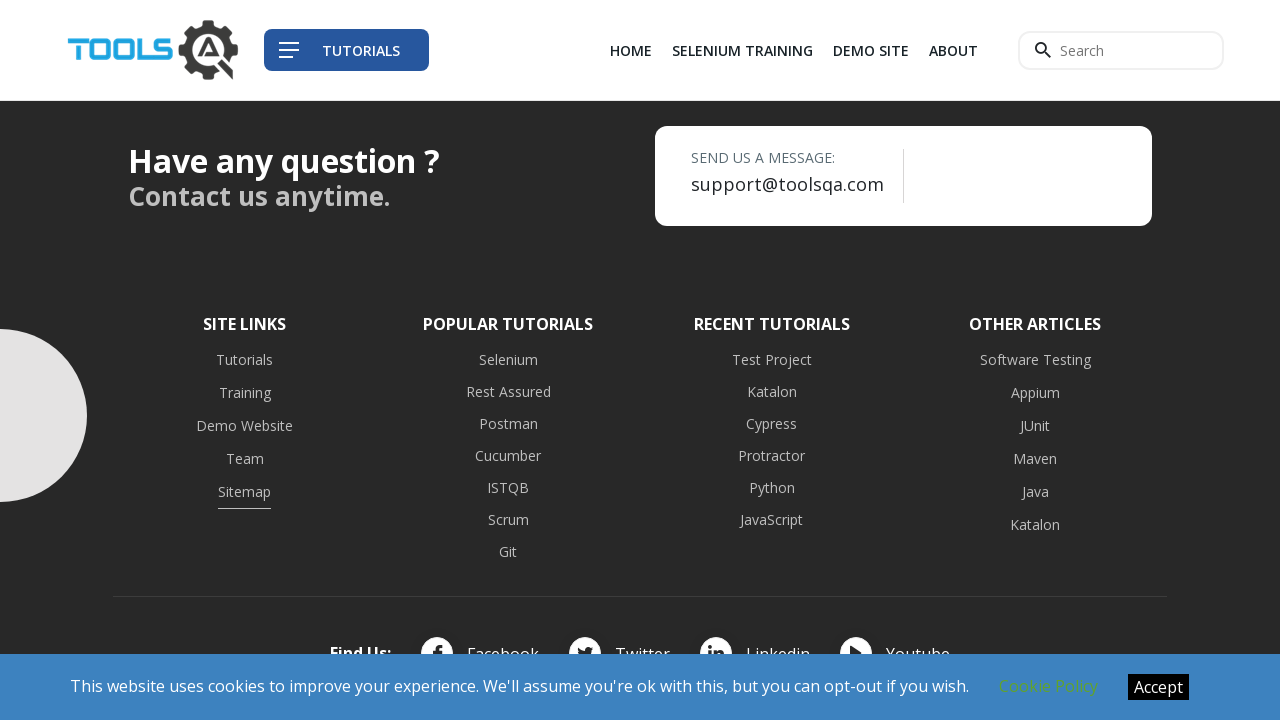

Tab opened with title: Tools QA - Categories
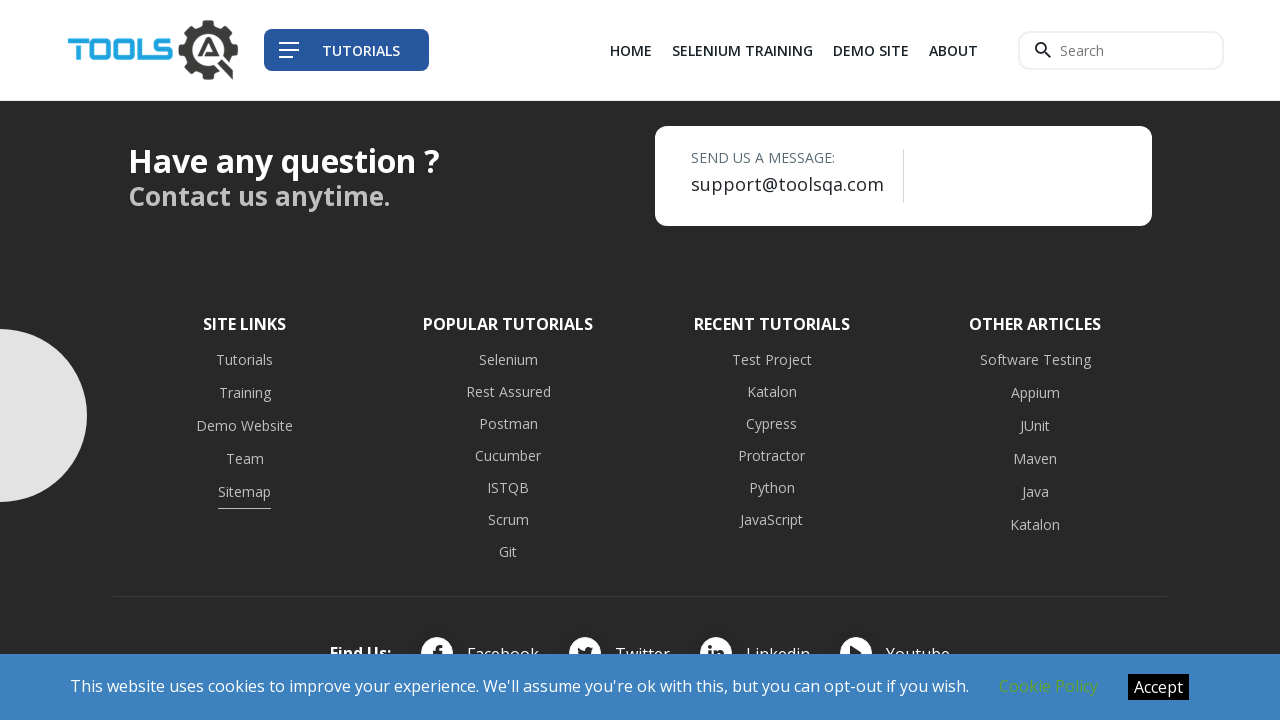

Tab opened with title: Tools QA - Selenium Training
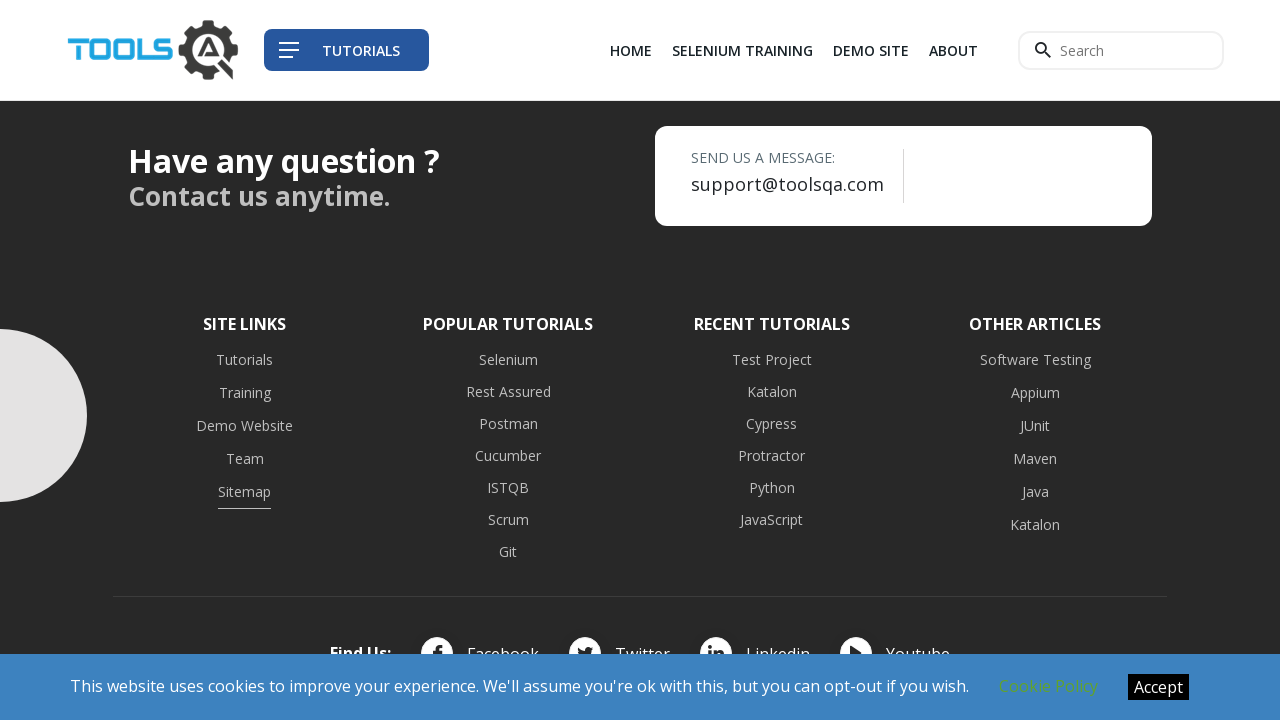

Tab opened with title: demosite
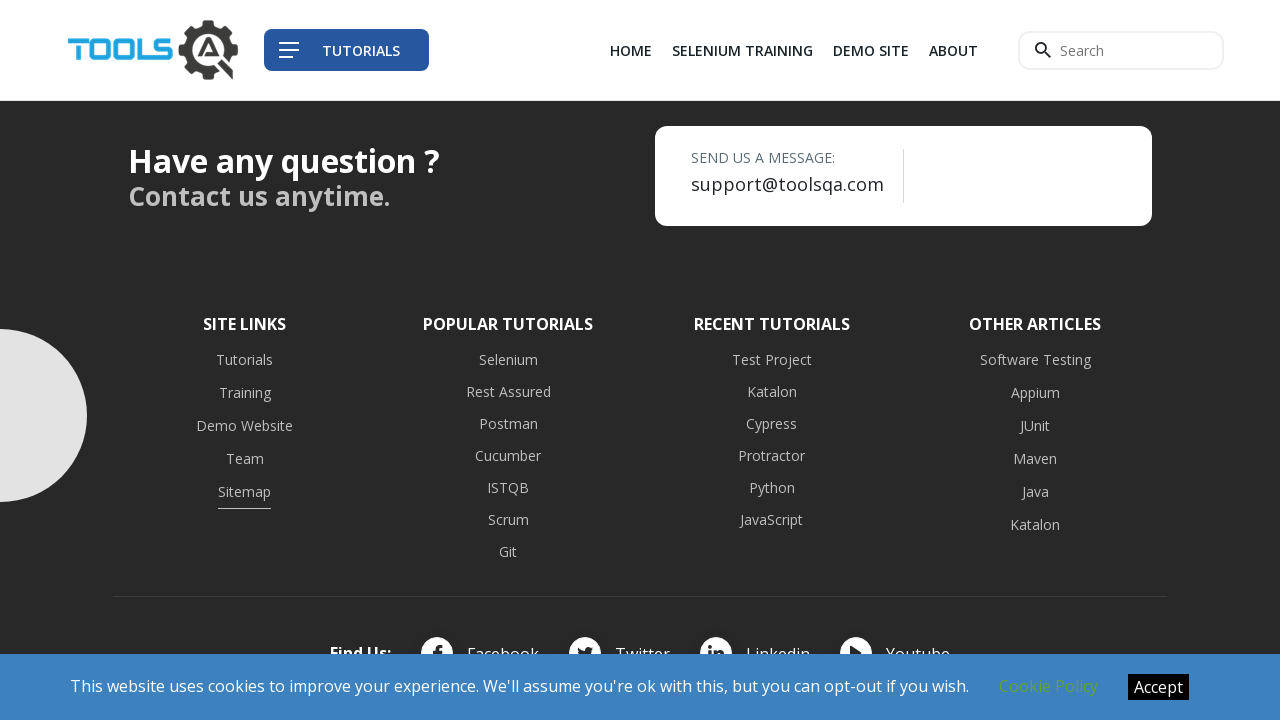

Tab opened with title: 
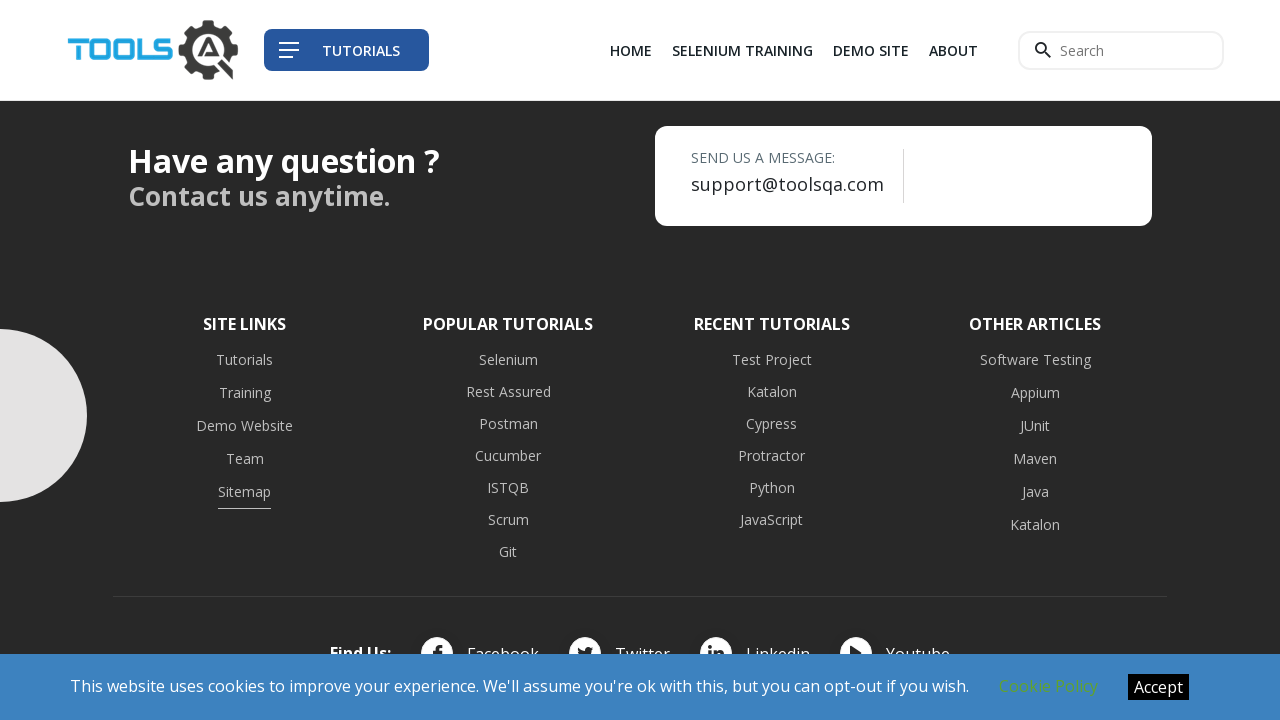

Tab opened with title: 
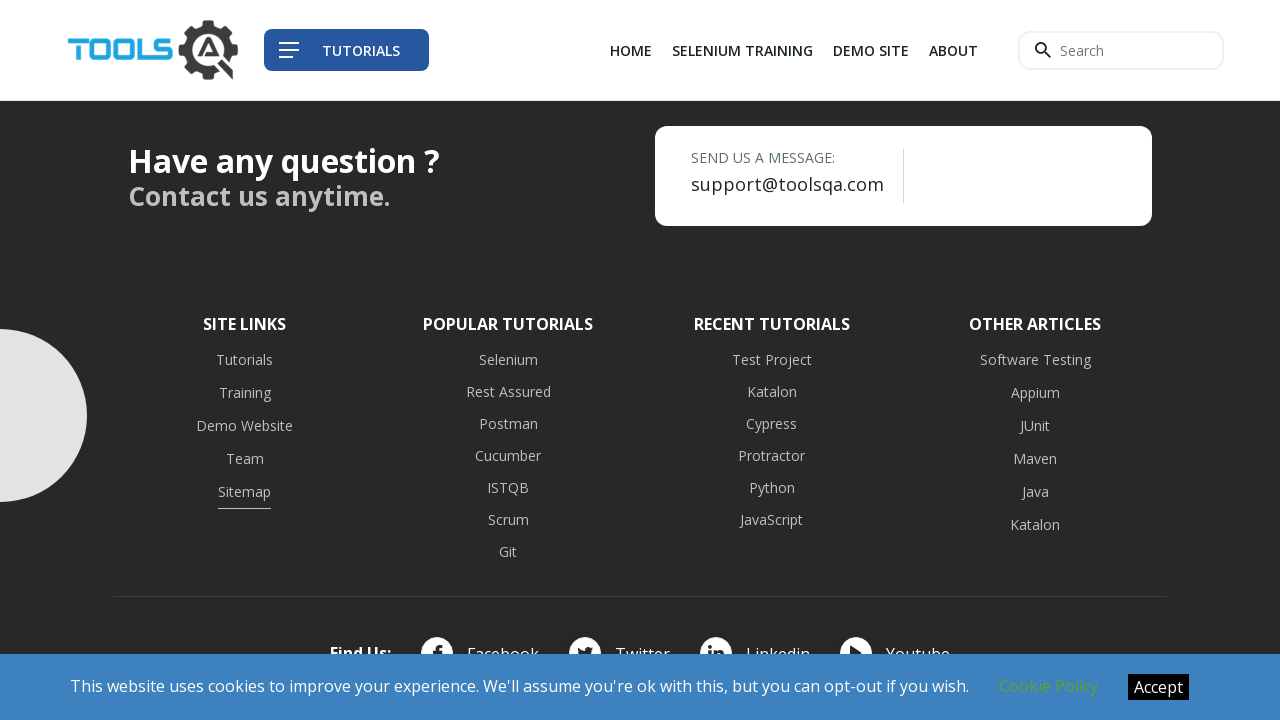

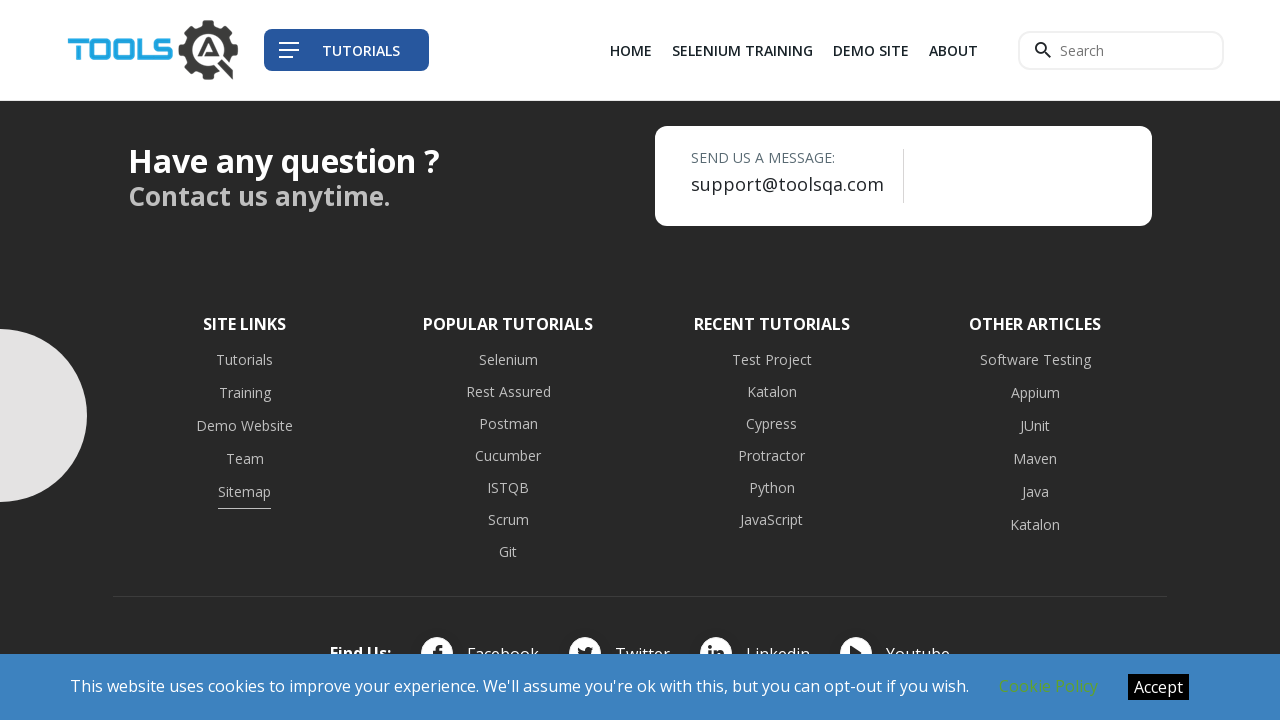